Tests JavaScript alert handling by clicking an alert button, waiting for the alert to appear, and accepting it

Starting URL: https://the-internet.herokuapp.com/javascript_alerts

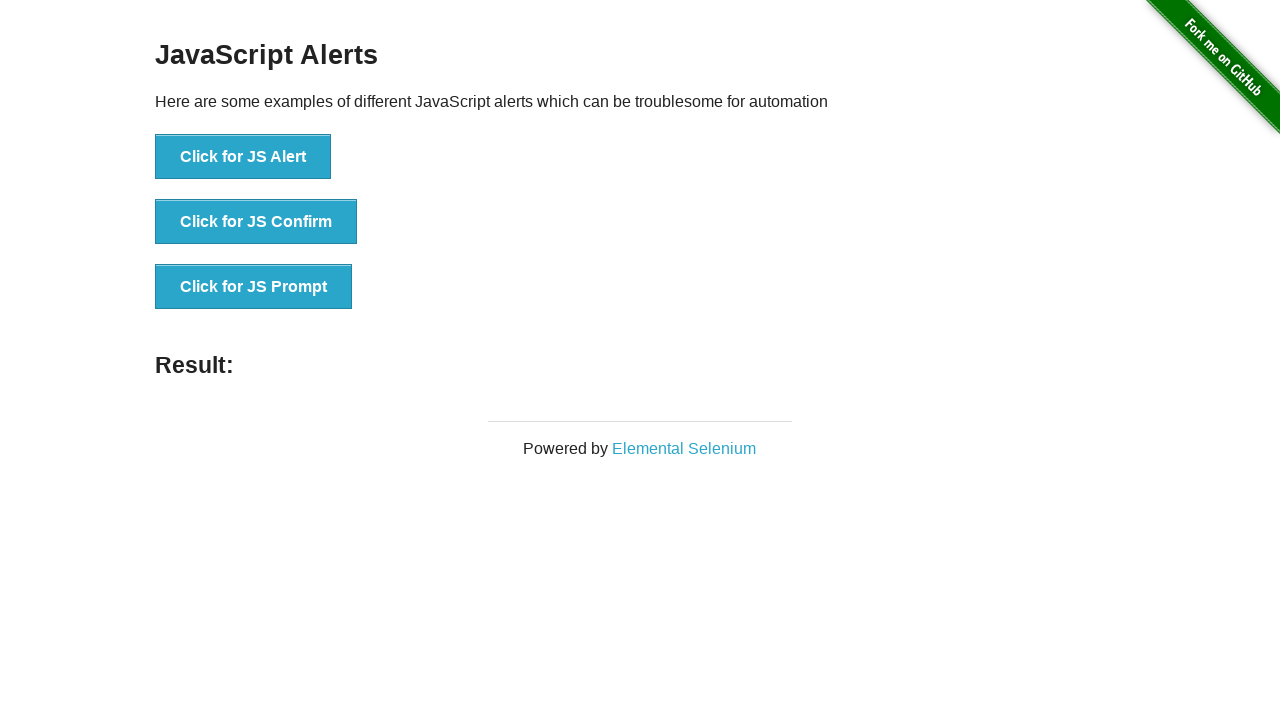

Clicked the 'Click for JS Alert' button at (243, 157) on xpath=//button[normalize-space()='Click for JS Alert']
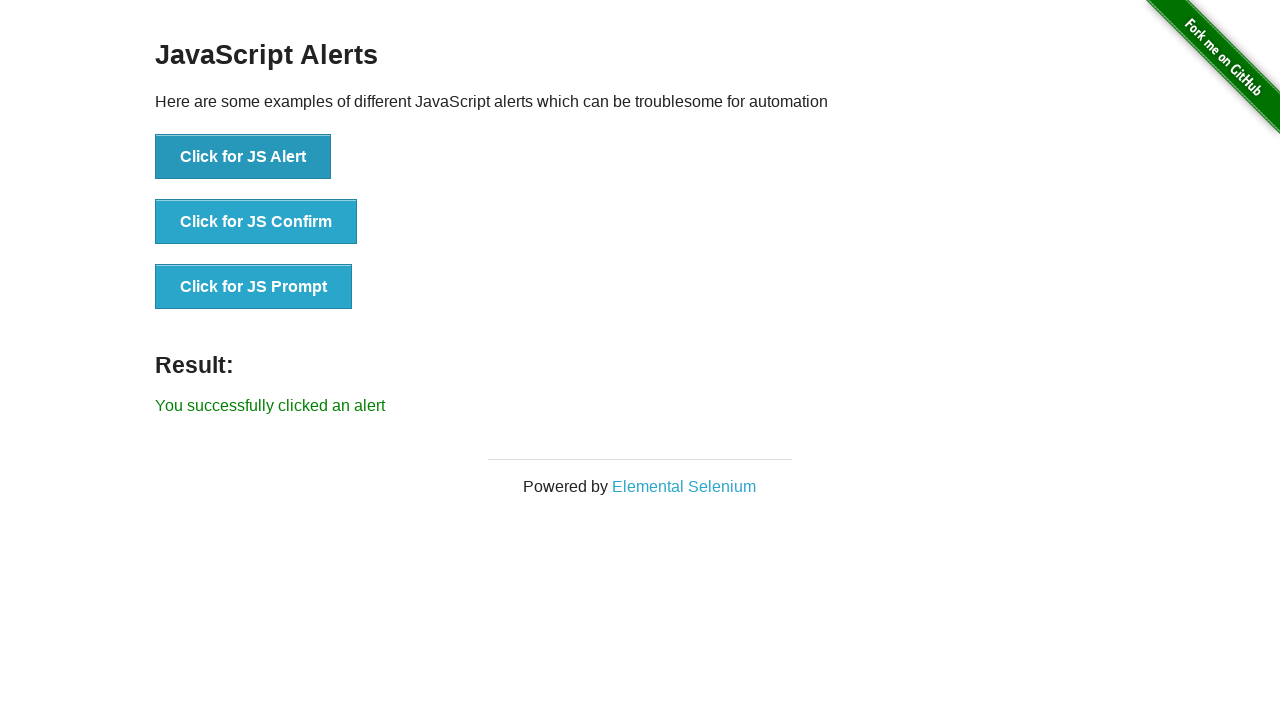

Set up dialog handler to accept alerts
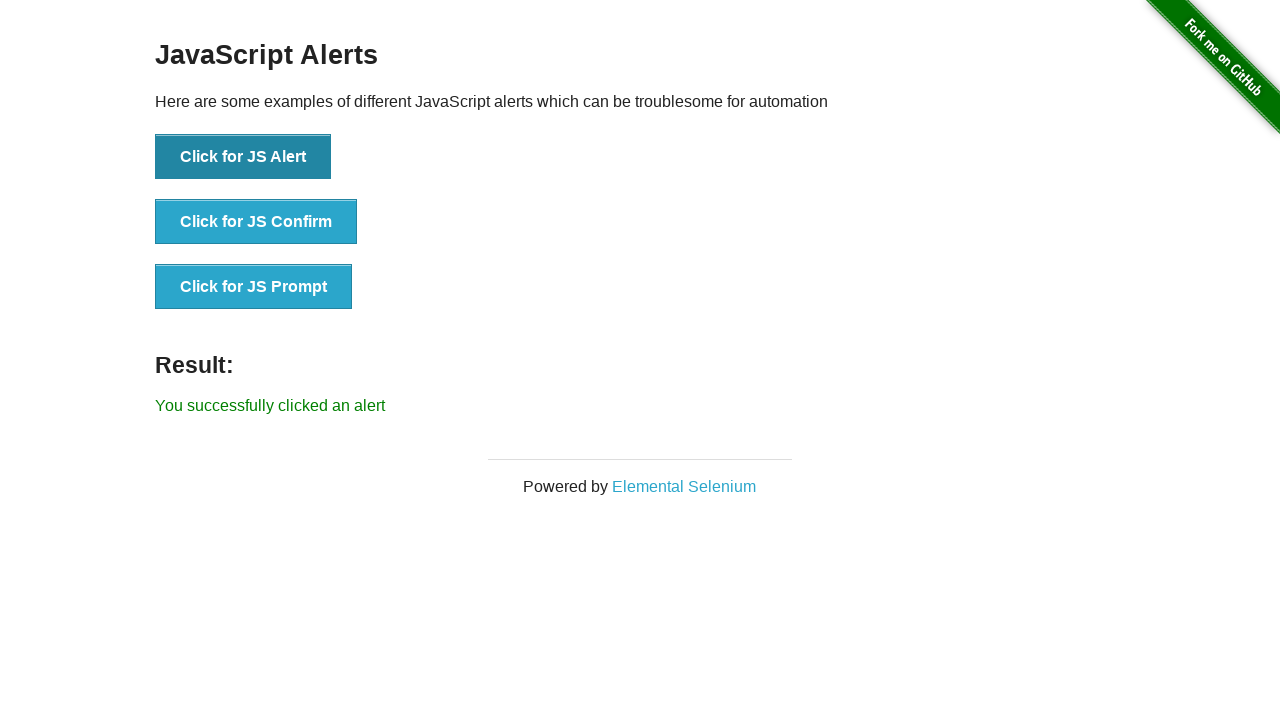

Alert was accepted and result message displayed
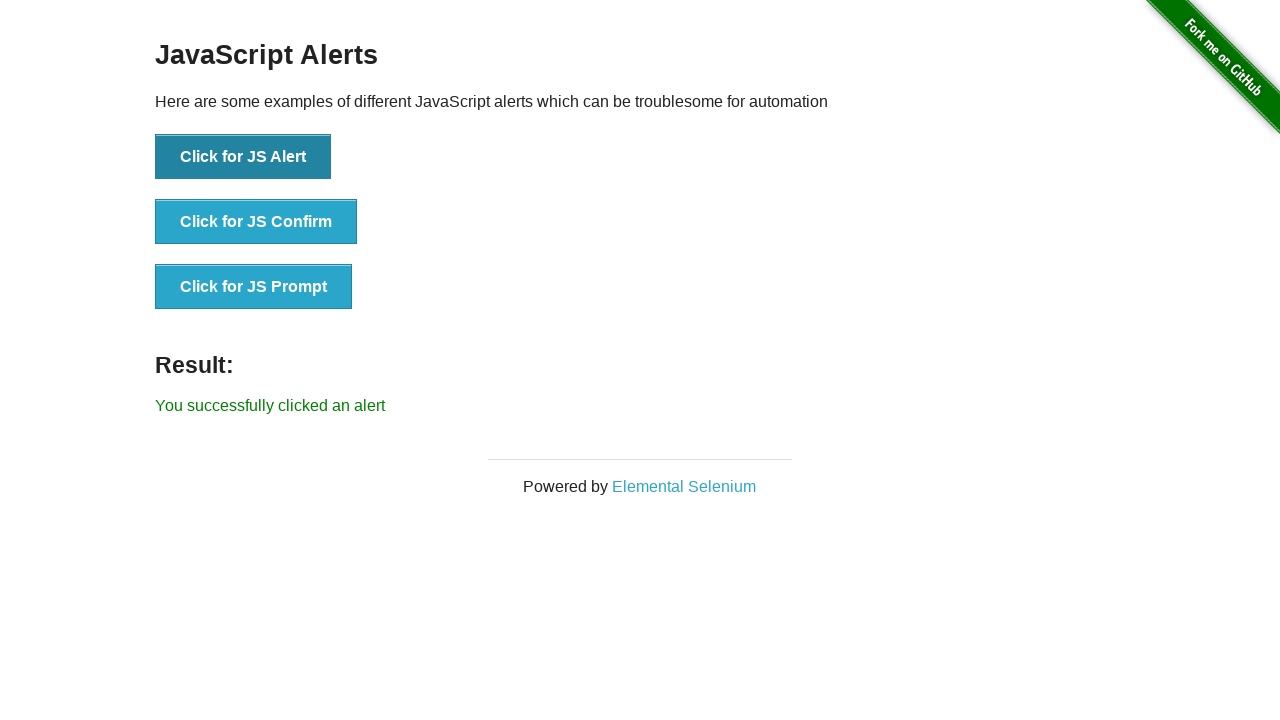

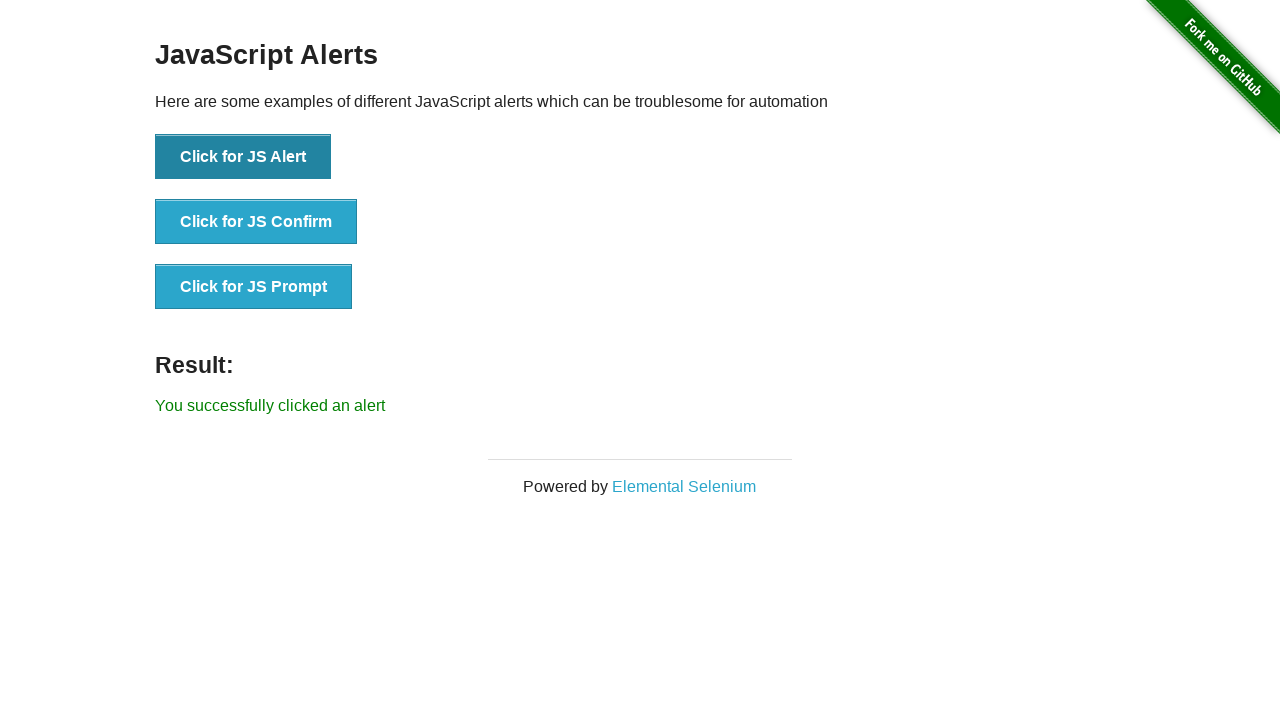